Tests JavaScript executor functionality by clicking a link and filling a form field using JavaScript execution methods

Starting URL: https://testeroprogramowania.github.io/selenium/

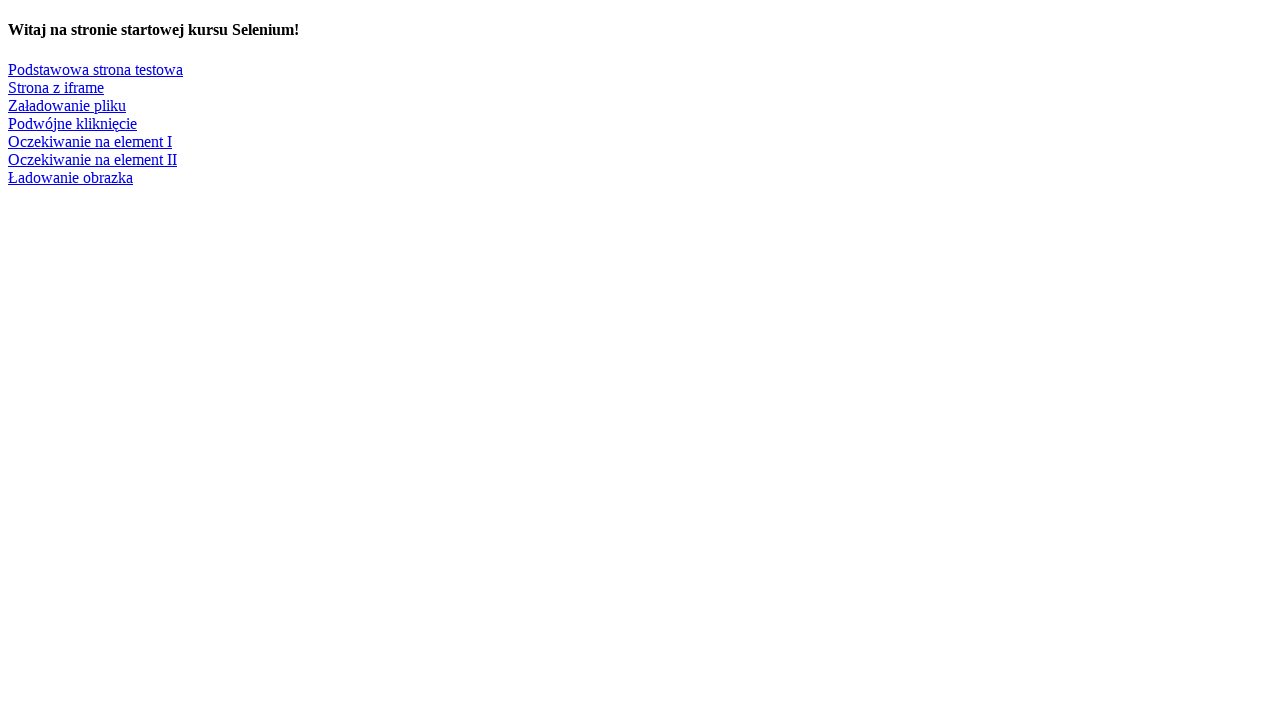

Clicked 'Podstawowa strona testowa' link using JavaScript execution
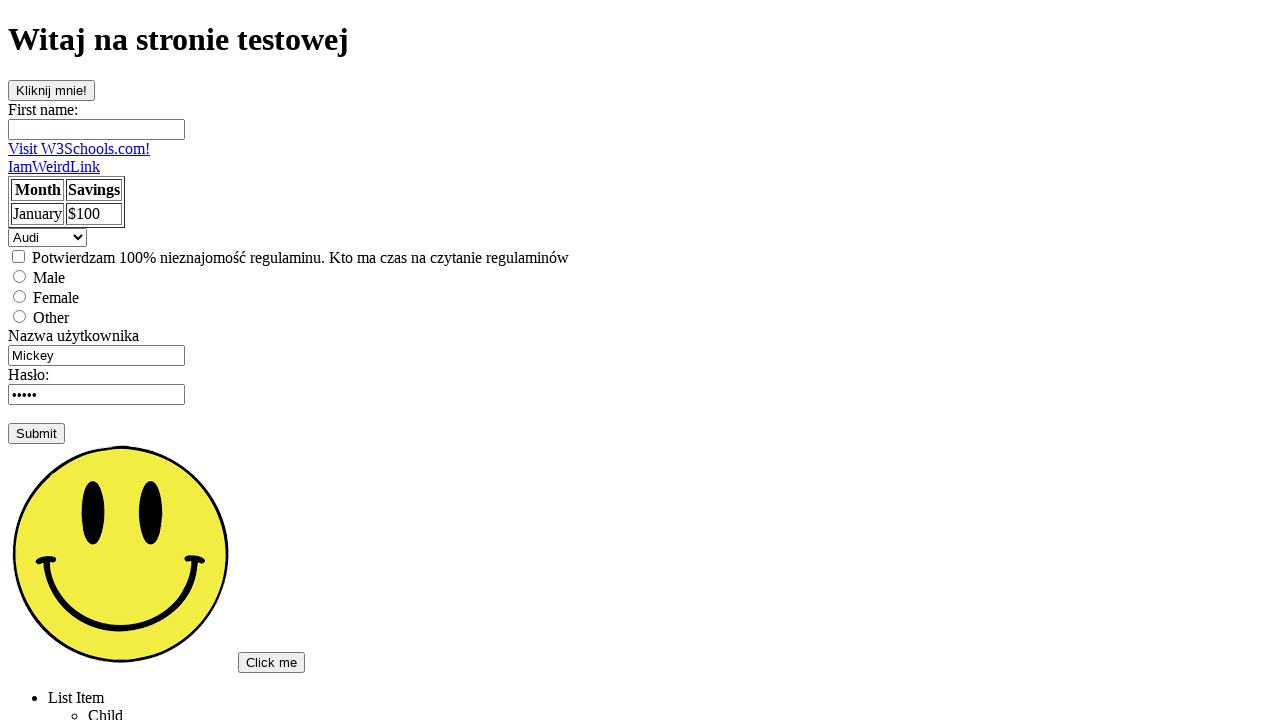

Filled firstname field with 'Bartosz' using JavaScript execution
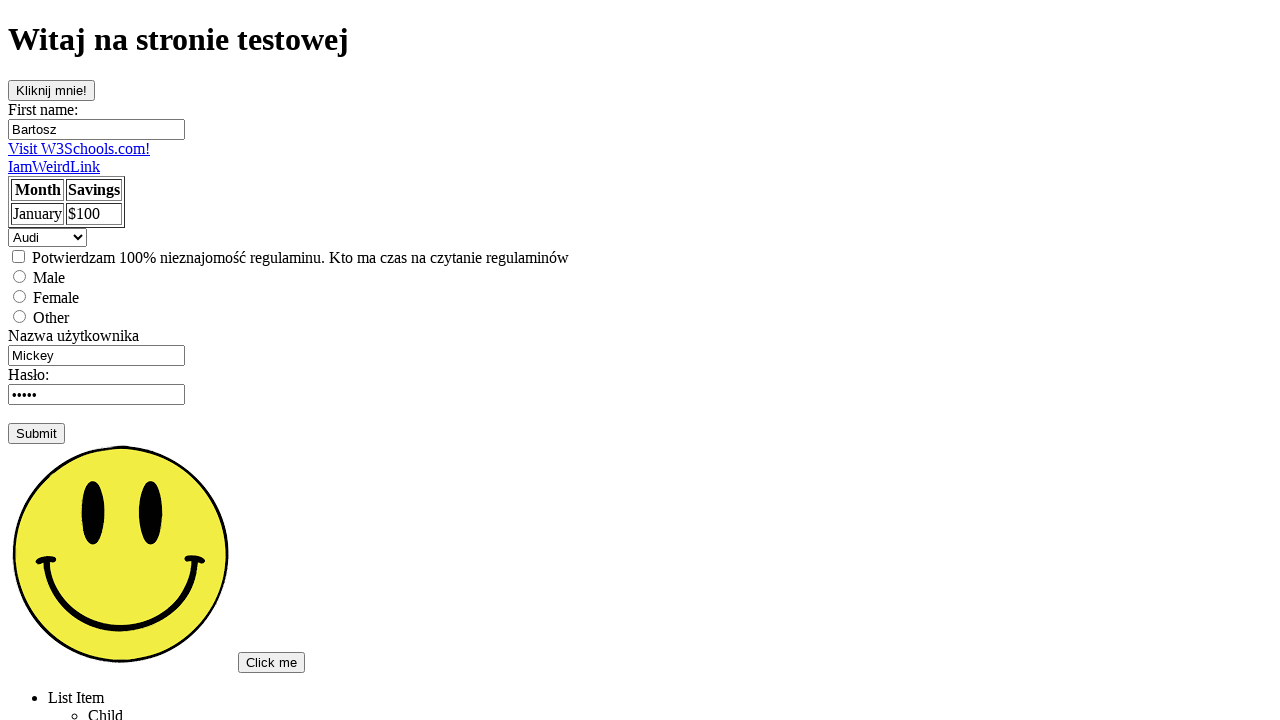

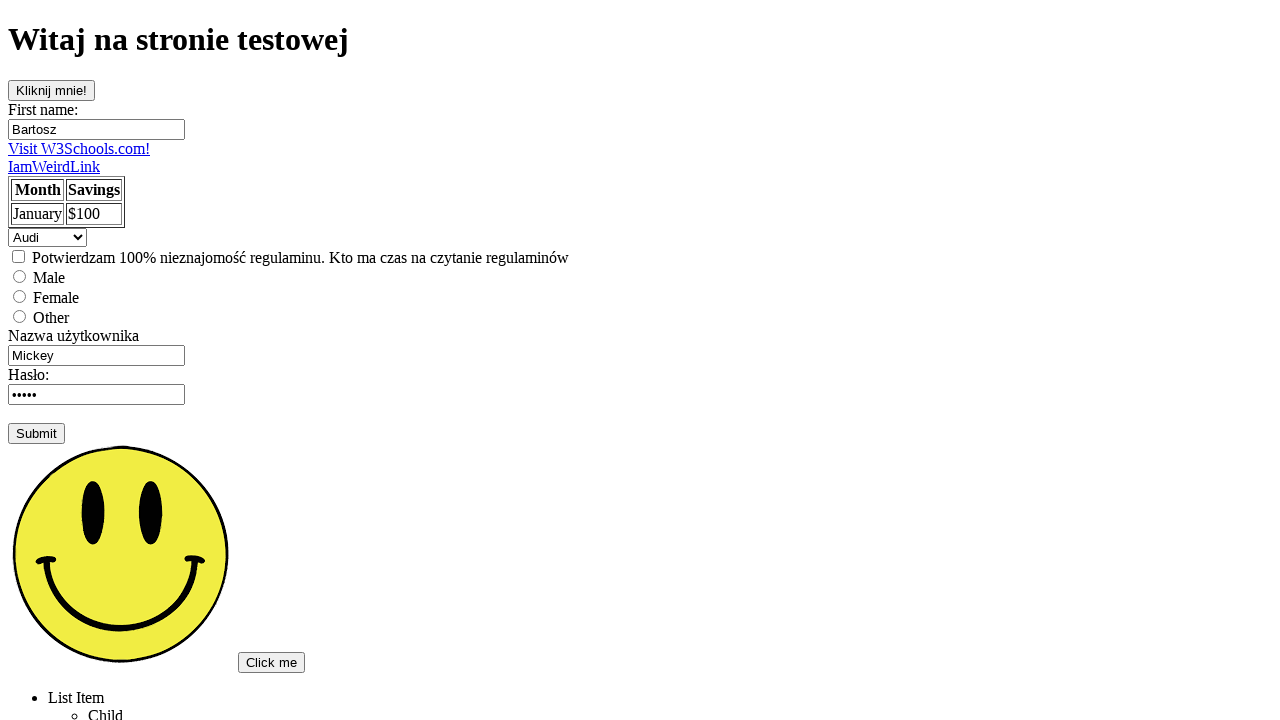